Tests a web form by filling a text field and submitting the form

Starting URL: https://www.selenium.dev/selenium/web/web-form.html

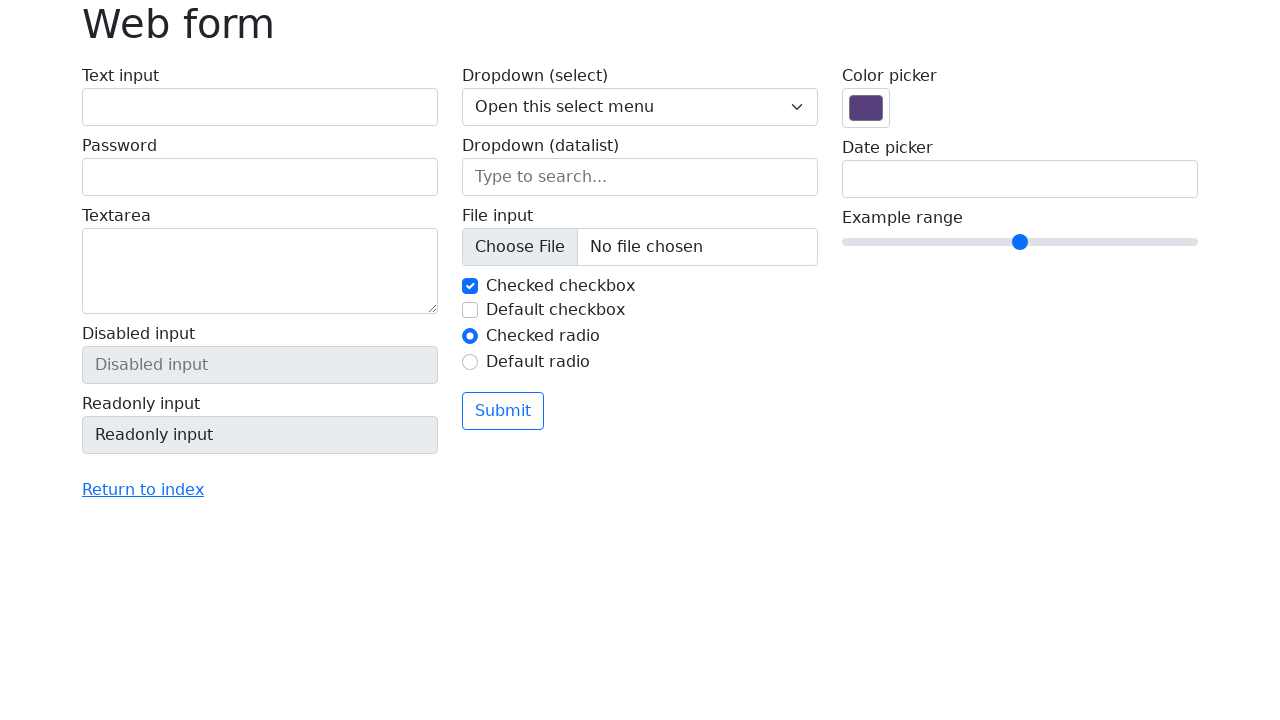

Filled text input field with 'Selenium' on input[name='my-text']
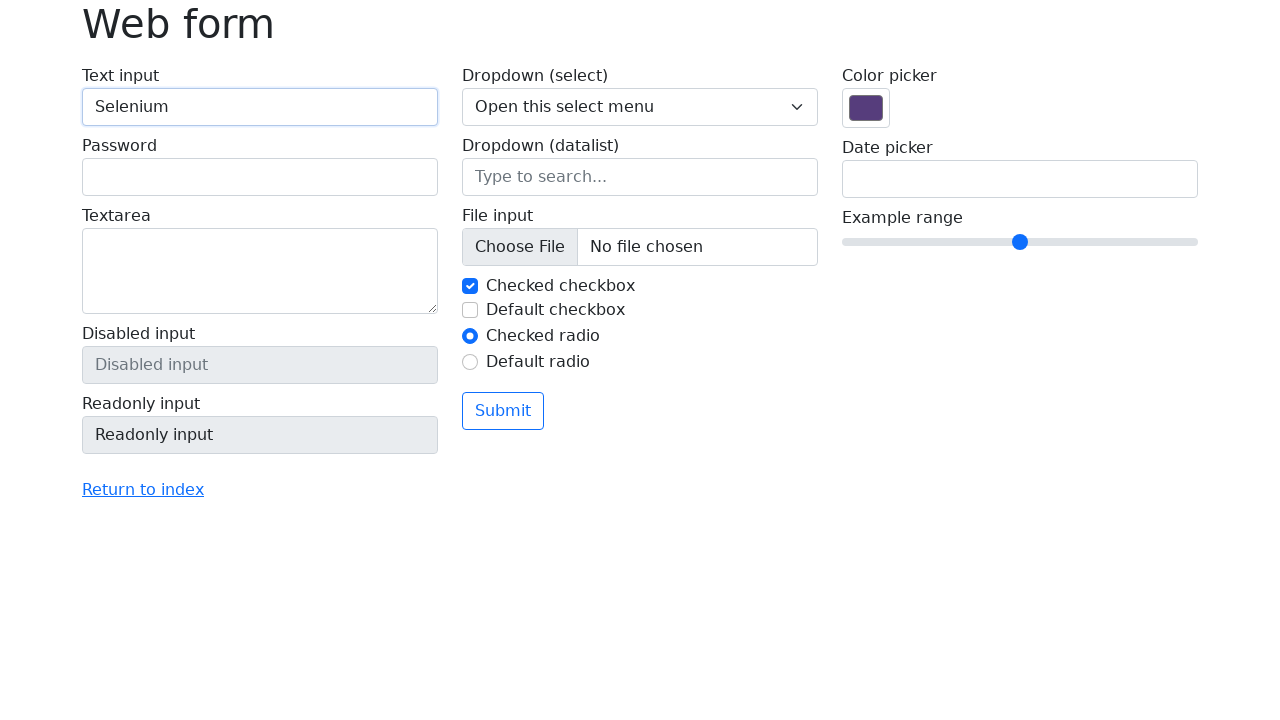

Clicked submit button at (503, 411) on button
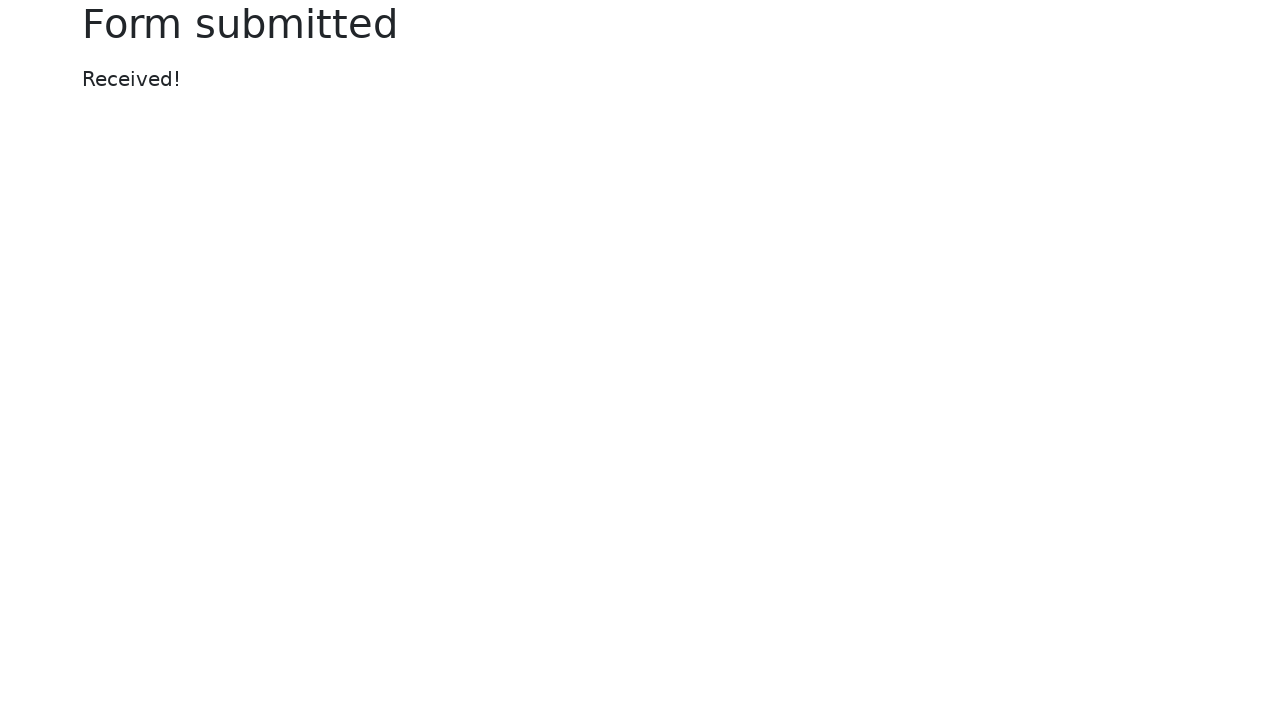

Success message appeared
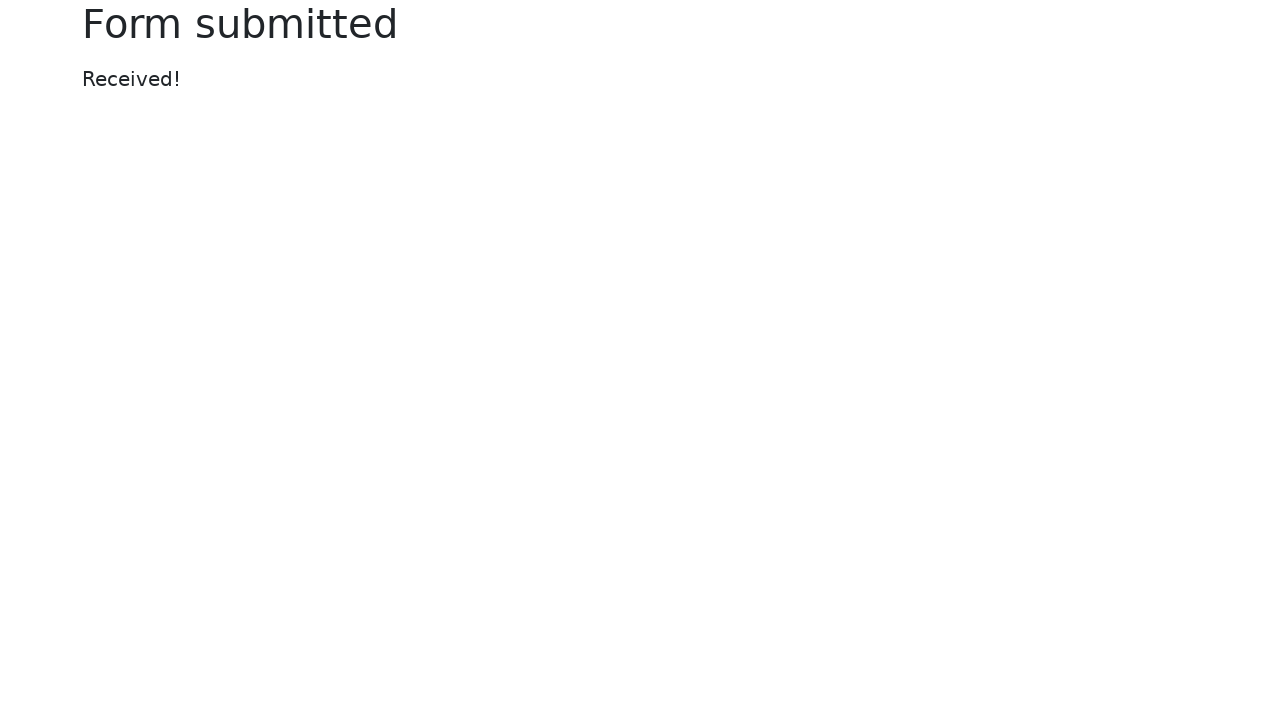

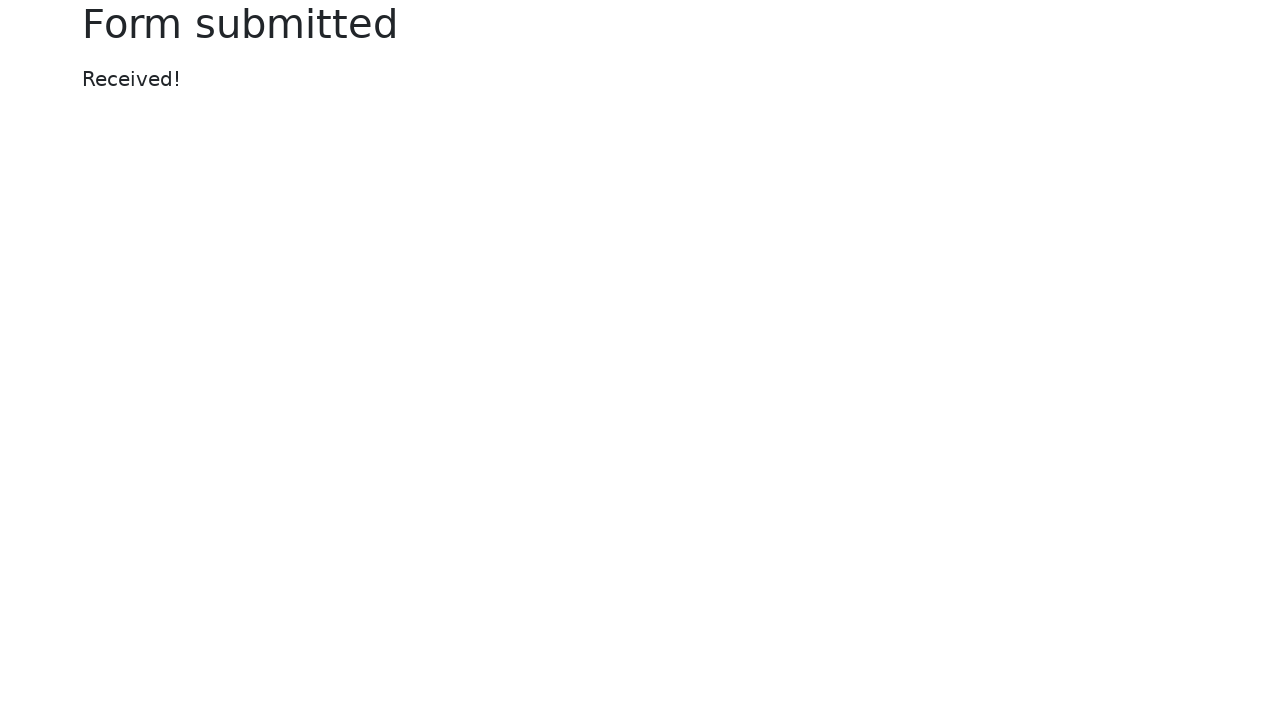